Tests drag and drop functionality on the jQuery UI droppable demo page by dragging an element to a drop target within an iframe.

Starting URL: https://jqueryui.com/droppable/

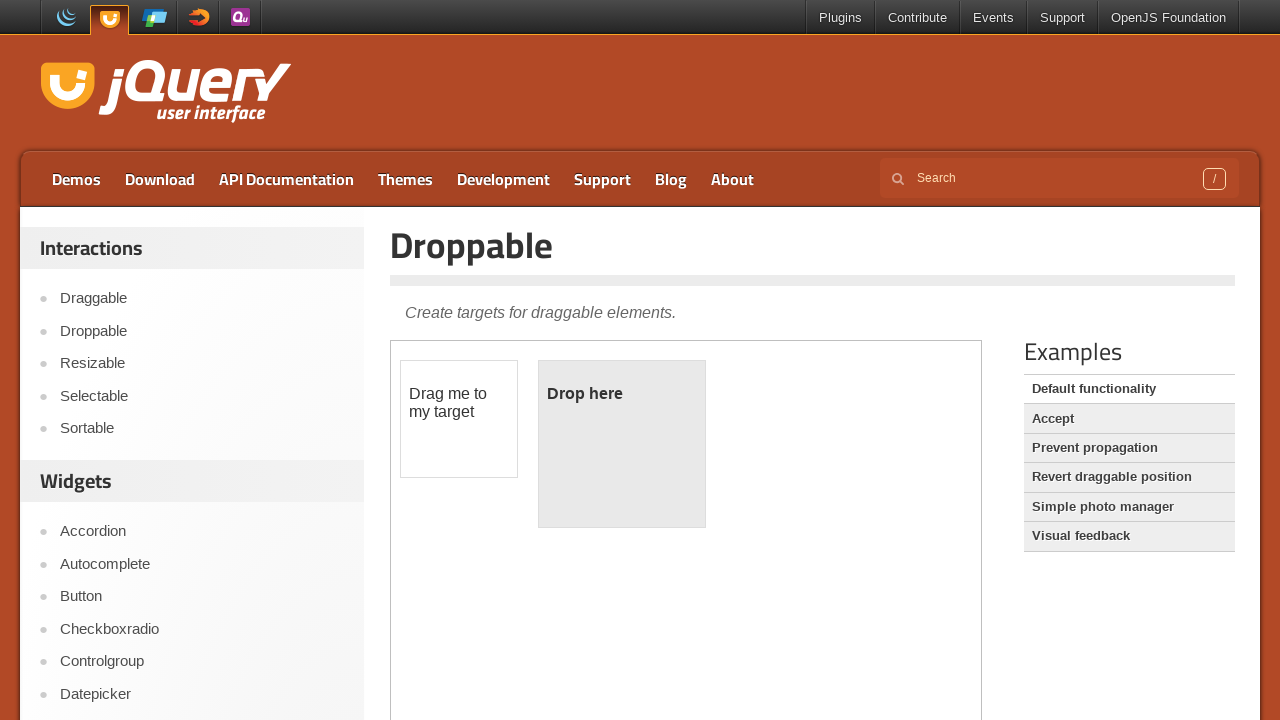

Navigated to jQuery UI droppable demo page
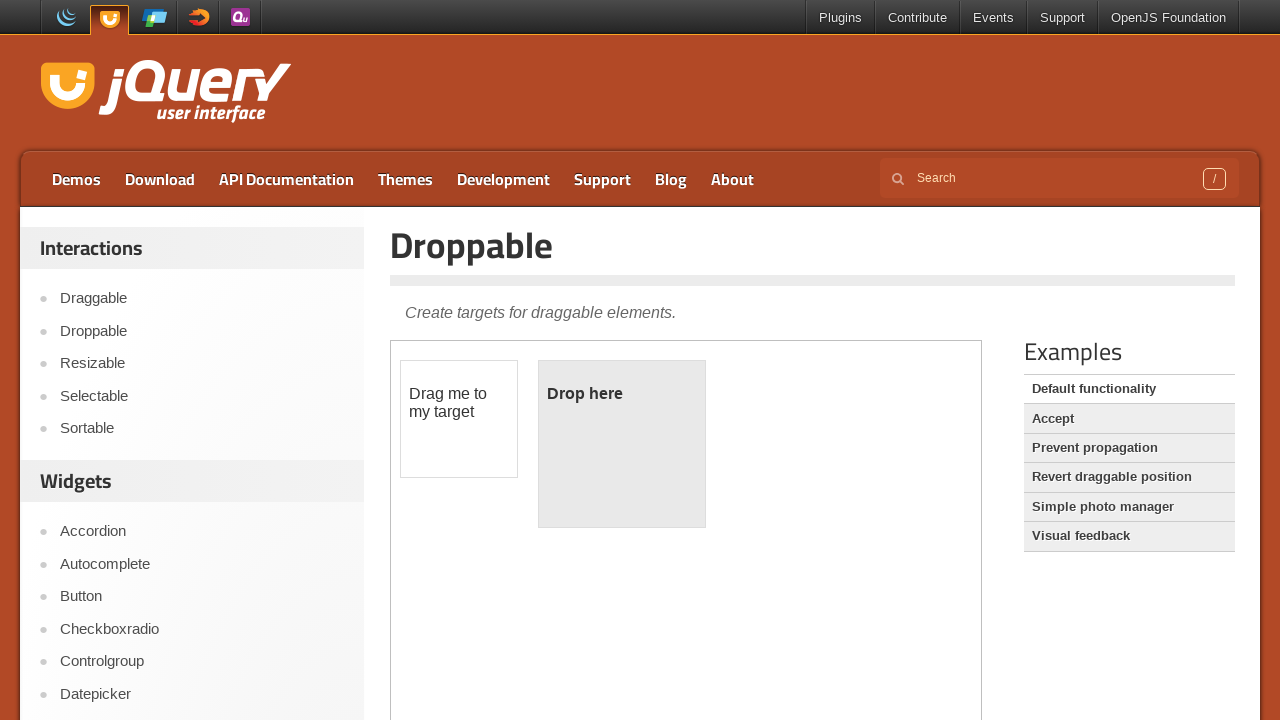

Located the demo iframe
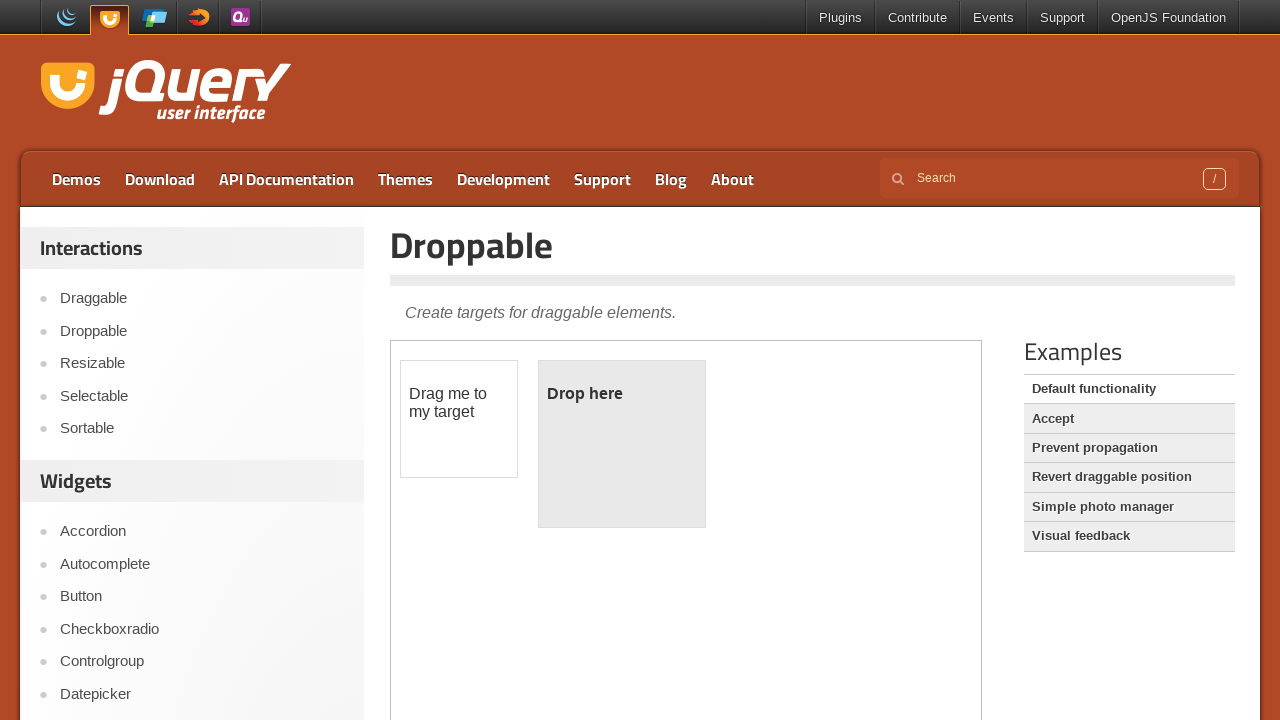

Located the draggable element
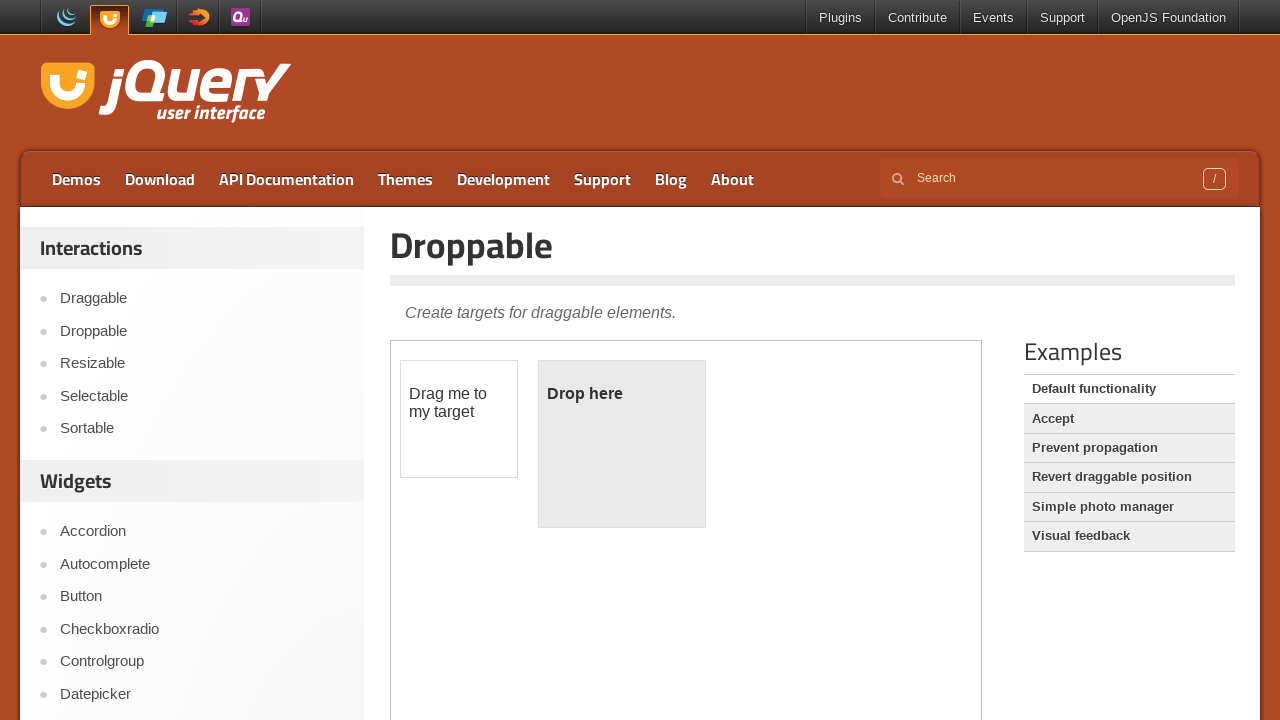

Located the droppable target element
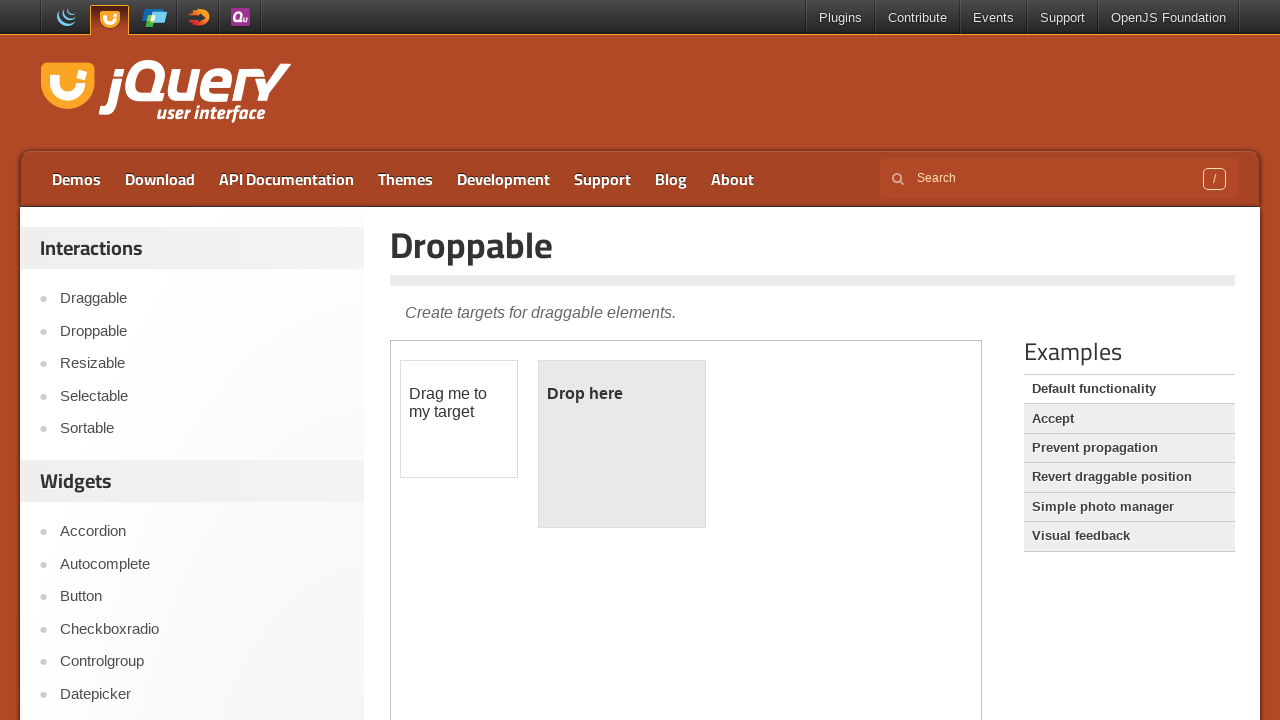

Dragged the element to the drop target at (622, 444)
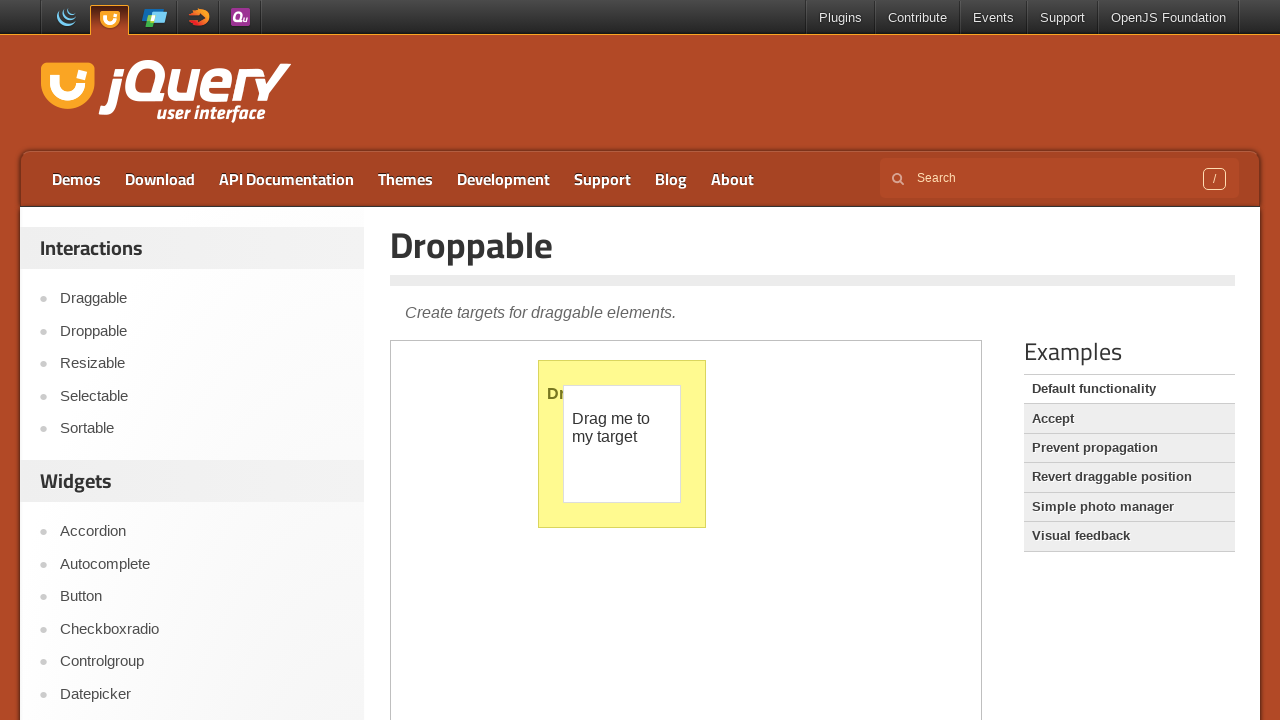

Verified that the element was successfully dropped (text changed to 'Dropped!')
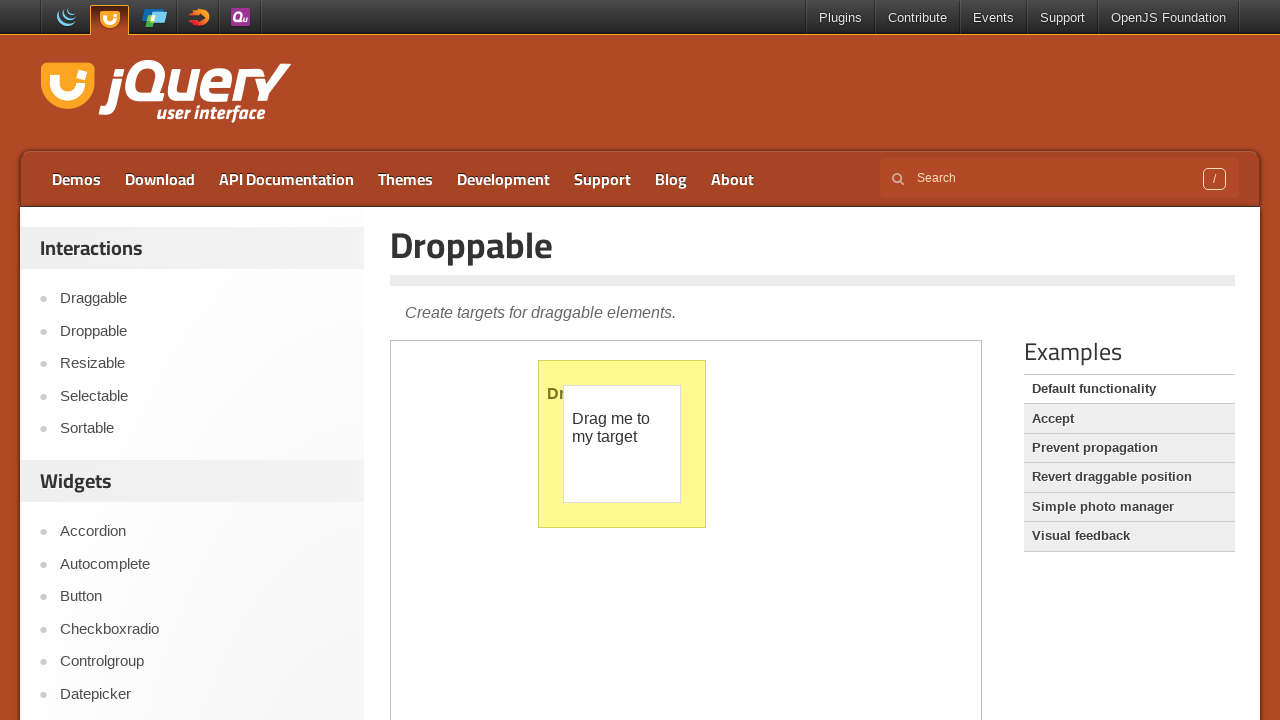

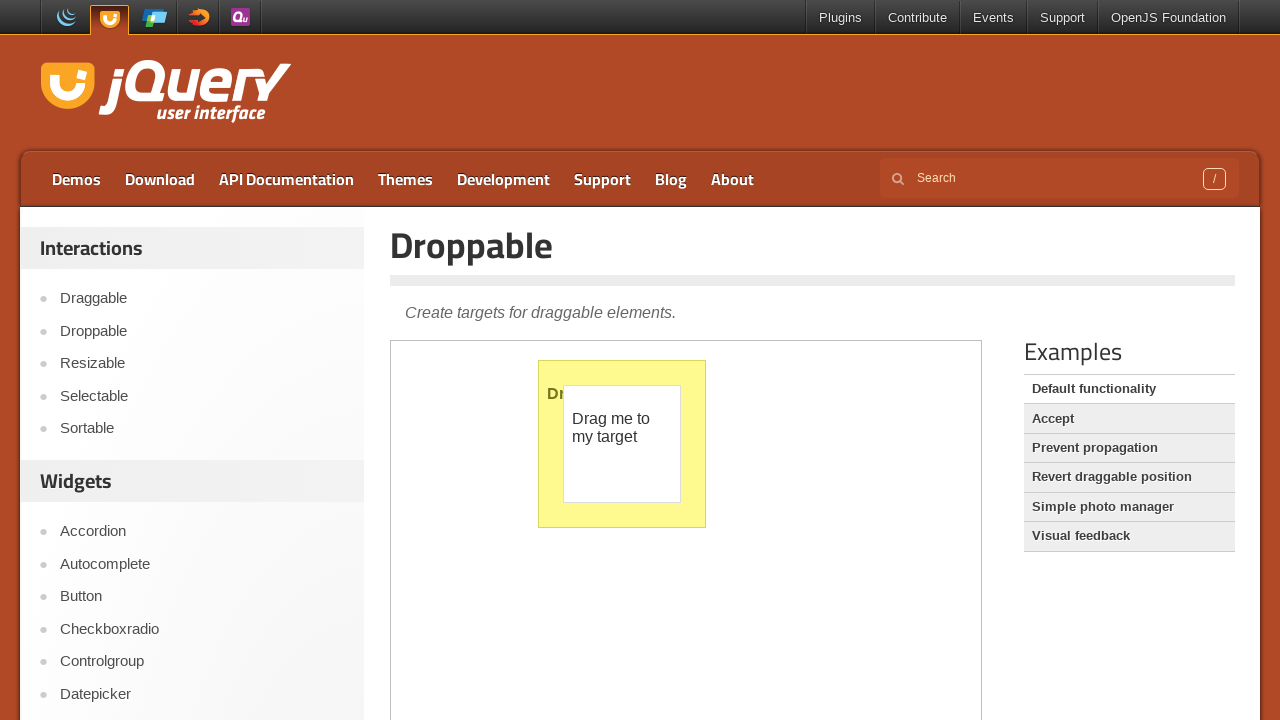